Navigates to the Rahul Shetty Academy Angular practice page and waits for it to load, verifying the page is accessible.

Starting URL: https://rahulshettyacademy.com/angularpractice/

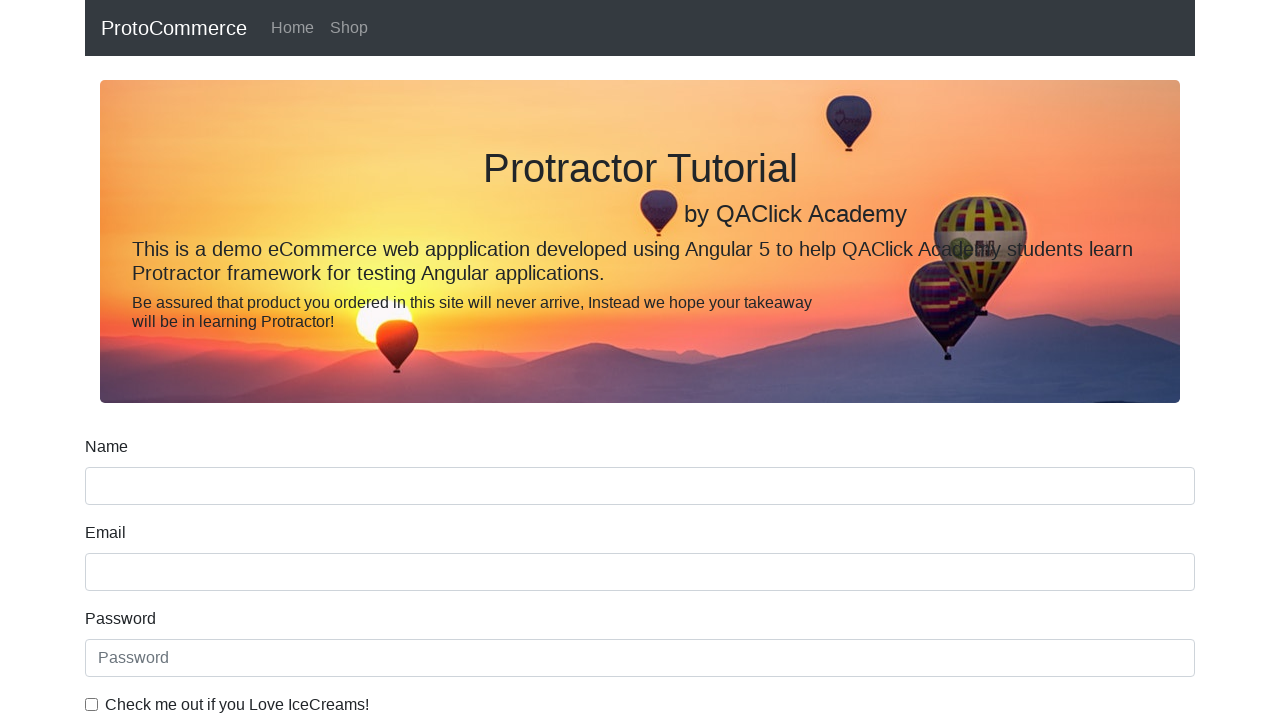

Navigated to Rahul Shetty Academy Angular practice page
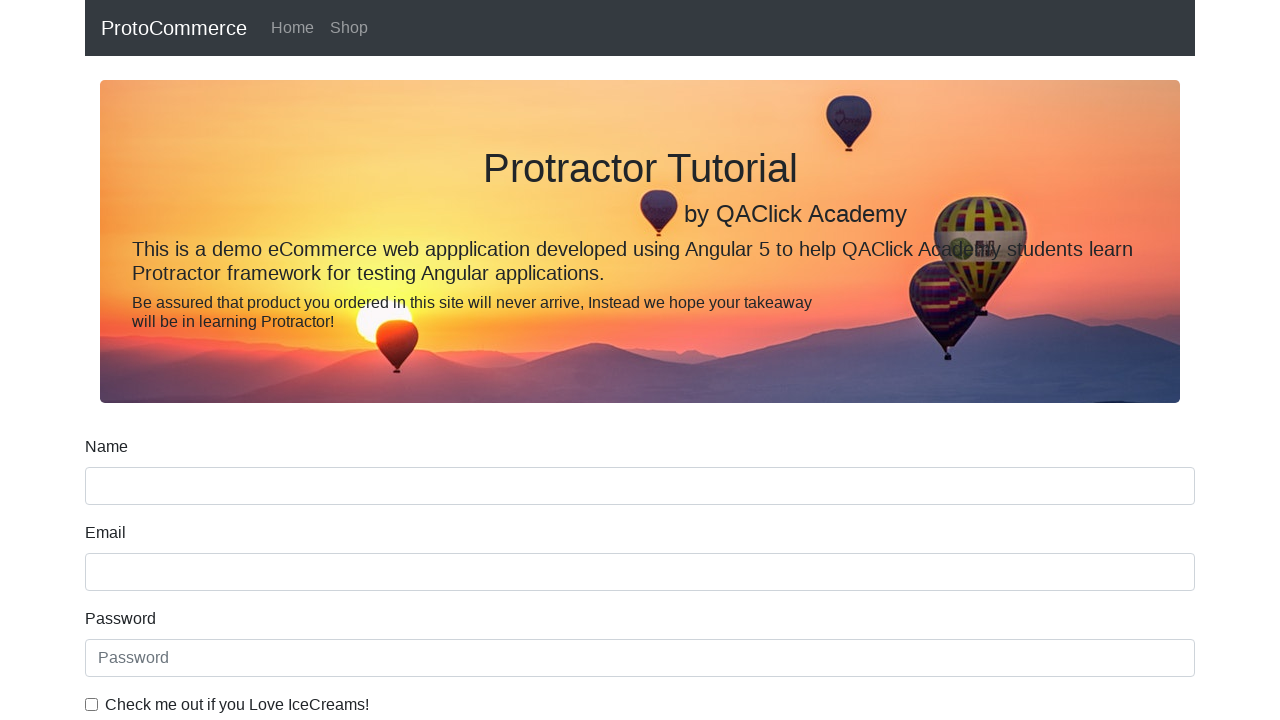

Page DOM content fully loaded
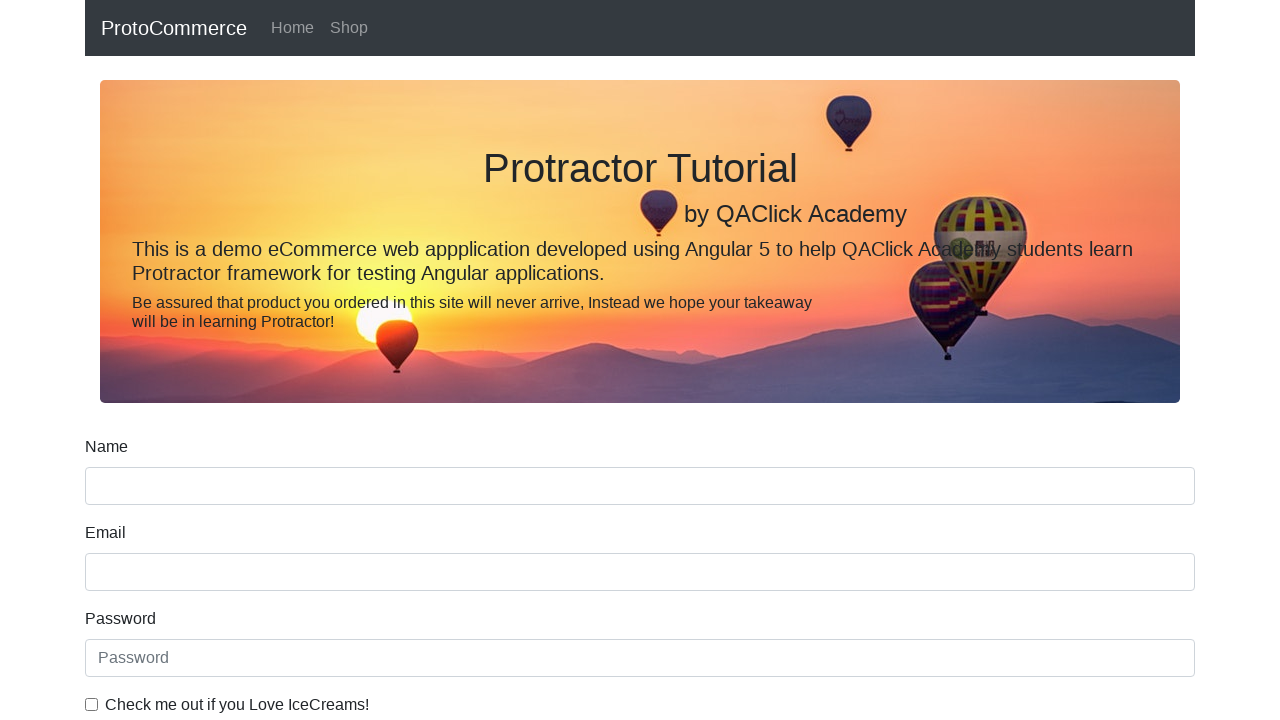

Main form element became visible, page accessibility verified
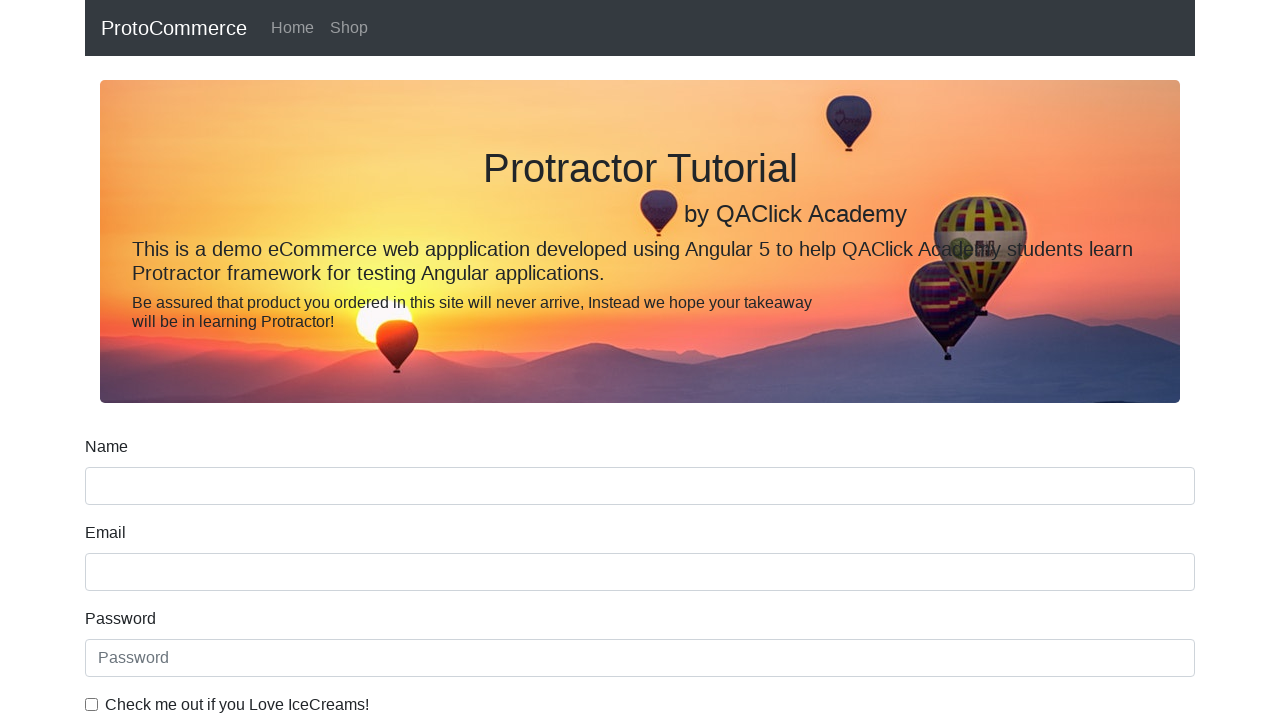

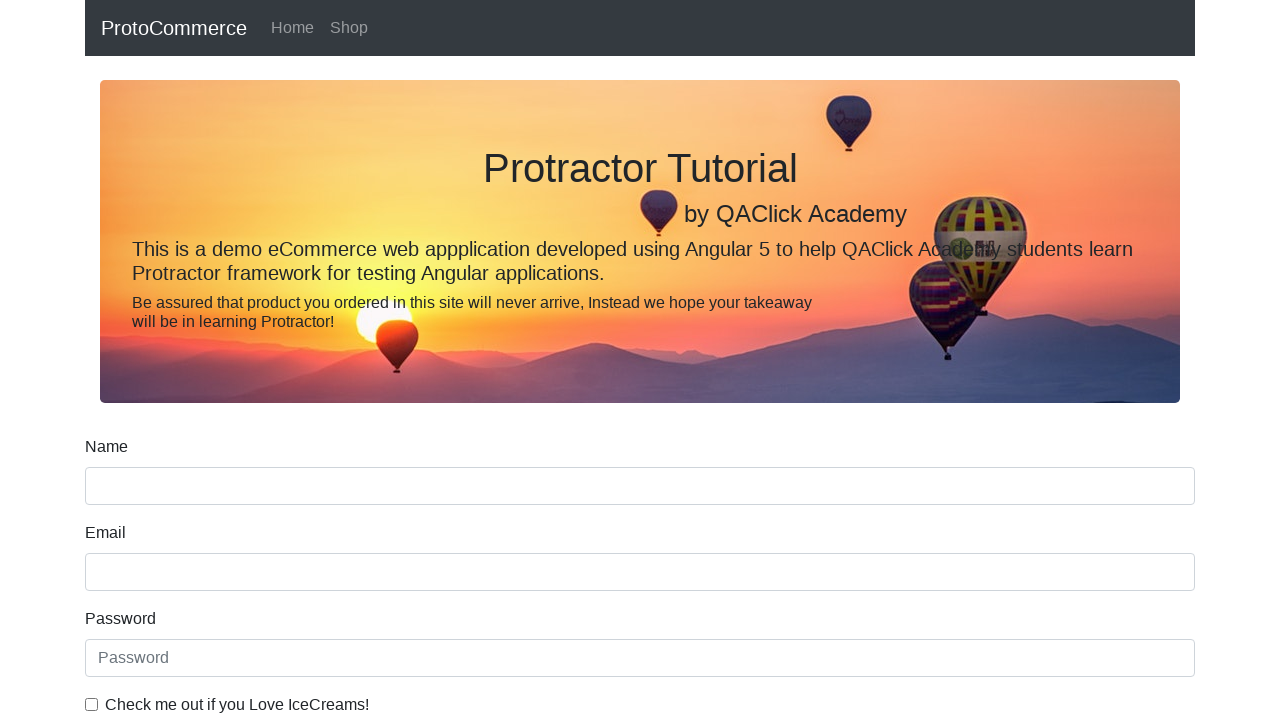